Tests a feedback form by navigating to the director feedback page and filling in name, phone, and message fields.

Starting URL: http://allolosos.com.ua/ru/menu/pizza

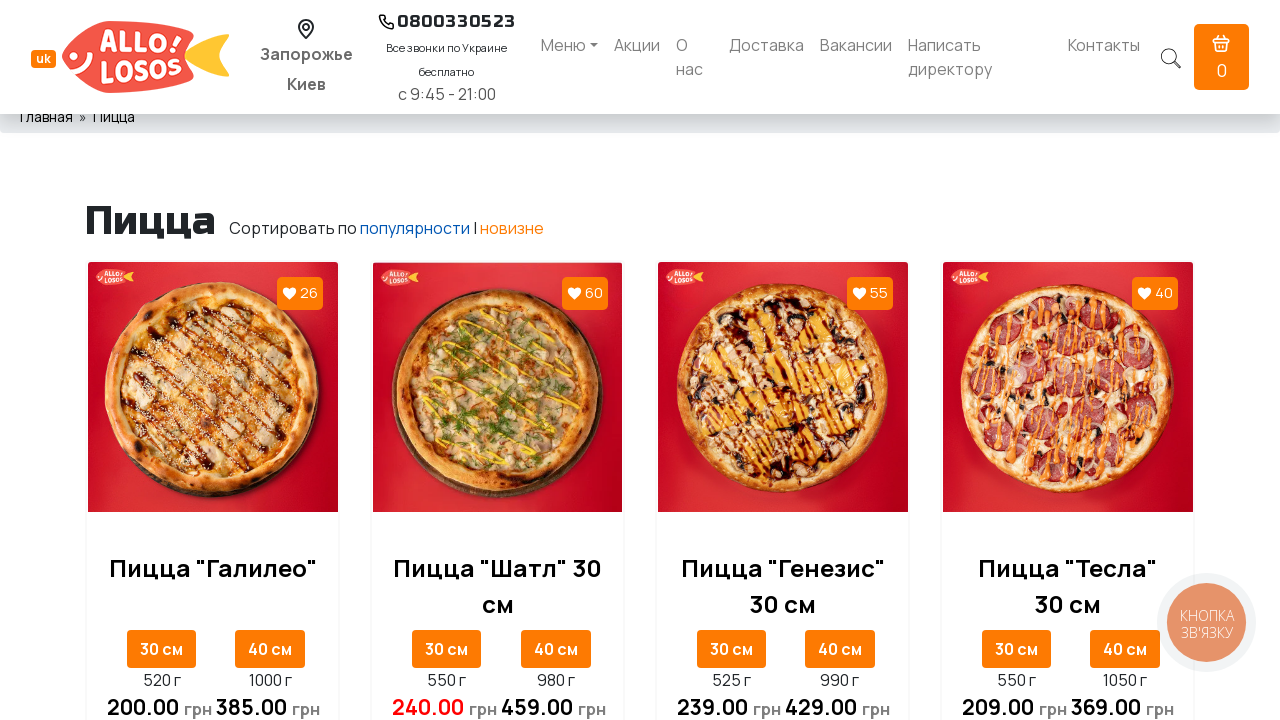

Clicked on director feedback link at (980, 57) on xpath=//a[@href='/ru/director']
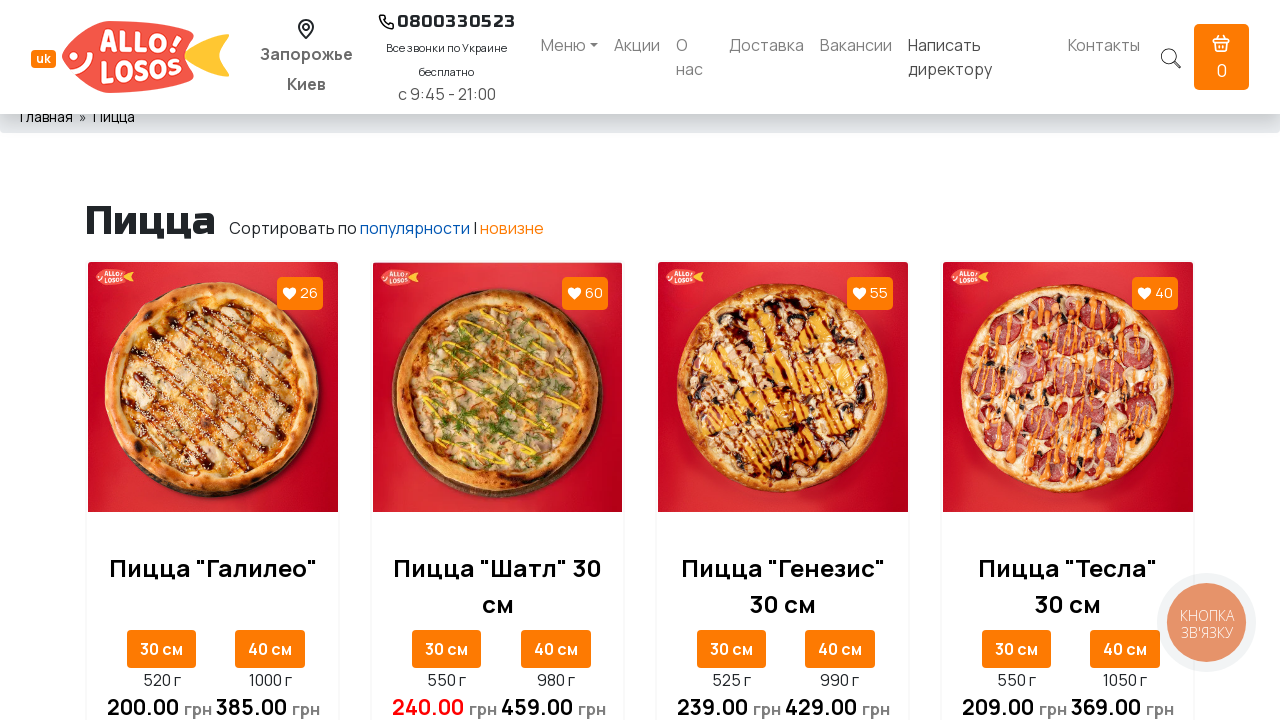

Waited for feedback form to load
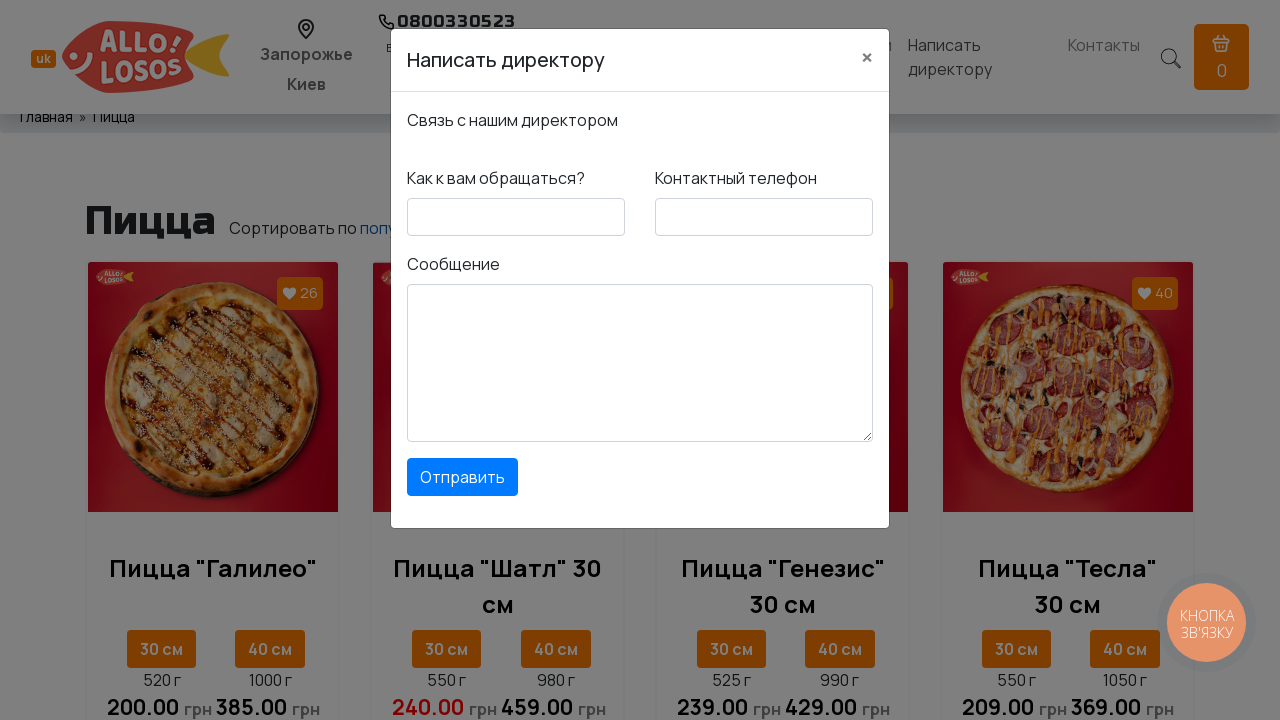

Filled name field with 'Miroslav' on #feedbackdirector-name
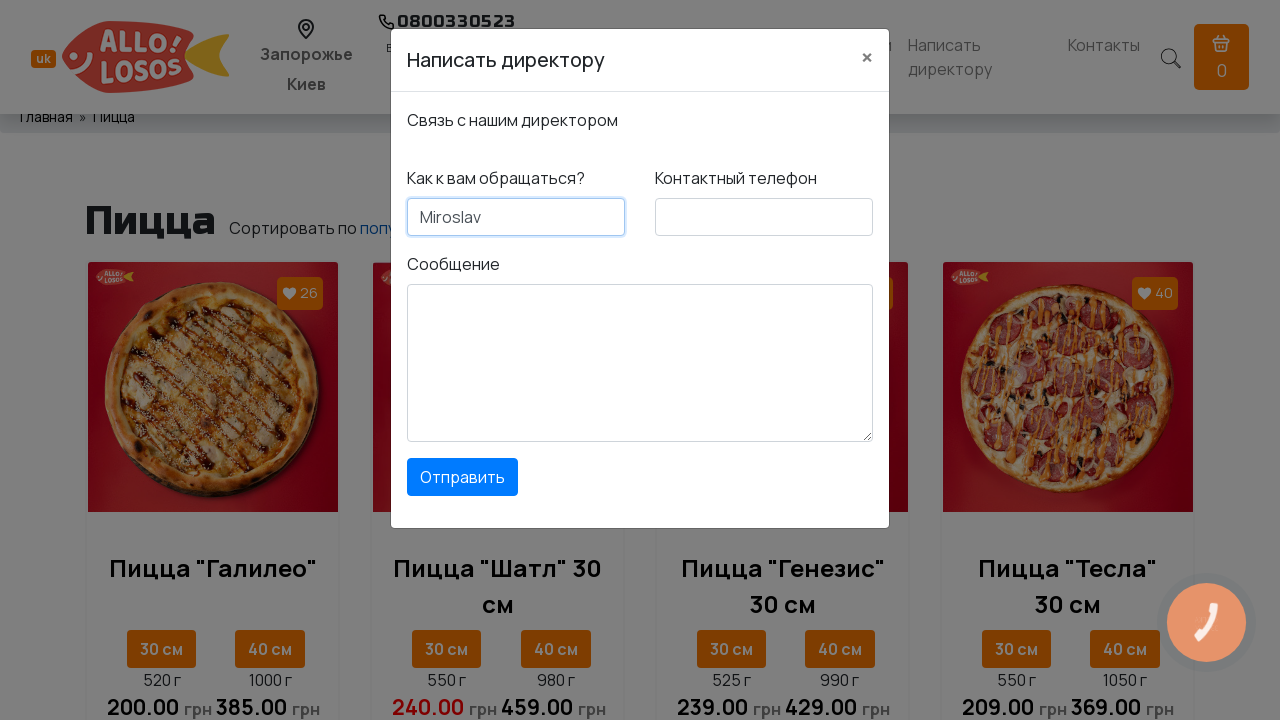

Filled phone field with '0502380088' on #feedbackdirector-phone
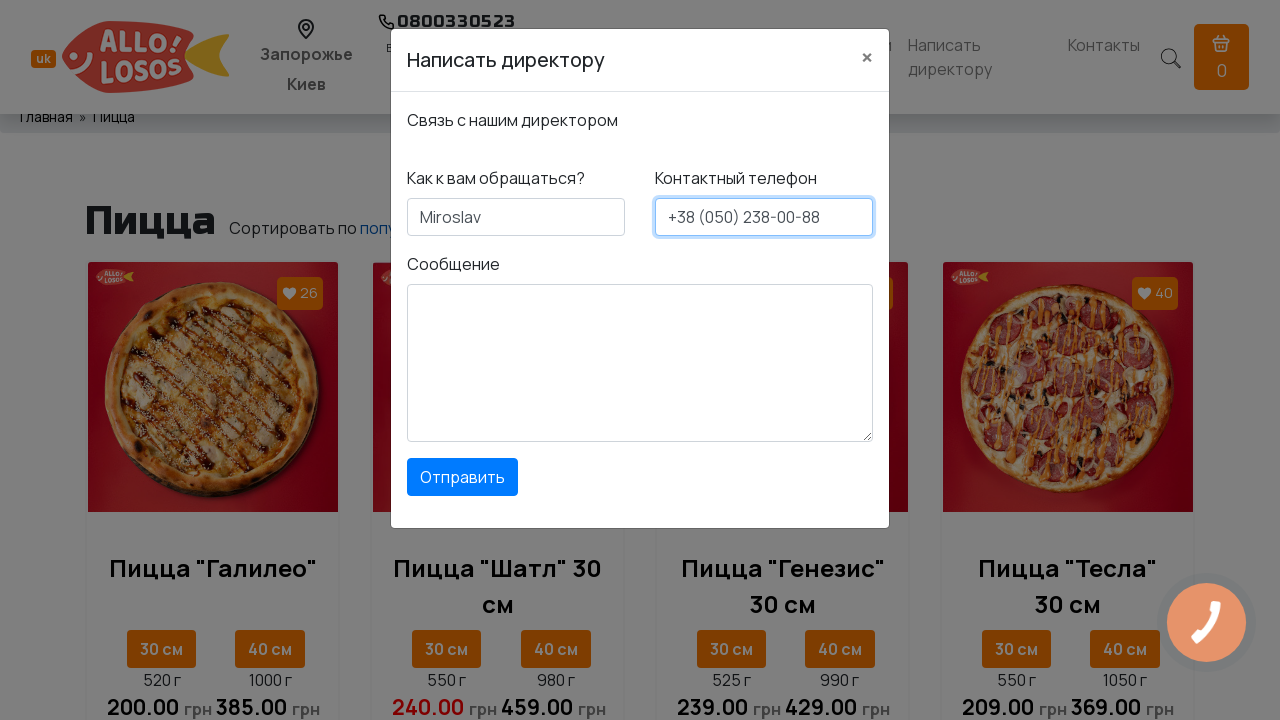

Filled message field with 'Thank you very much' on #feedbackdirector-message
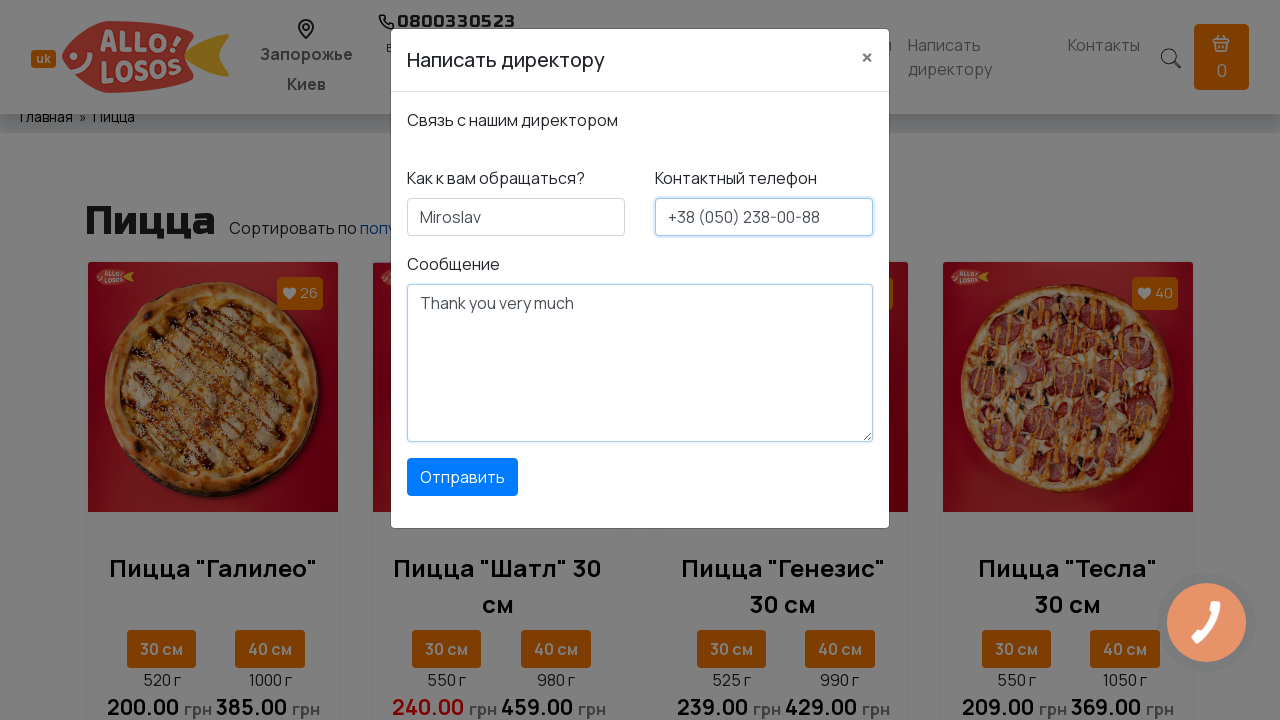

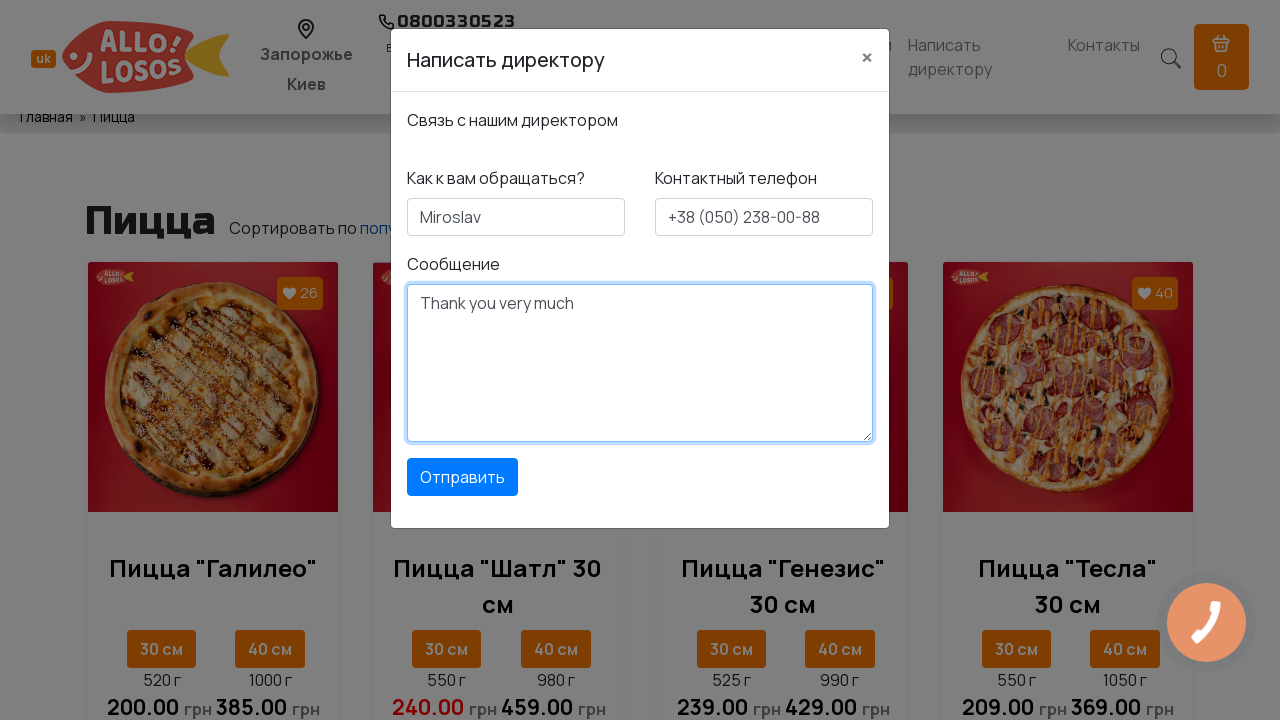